Tests mouse double-click functionality by switching to an iframe and performing a double-click action on a "Copy Text" button on W3Schools' tryit editor page.

Starting URL: https://www.w3schools.com/tags/tryit.asp?filename=tryhtml5_ev_ondblclick3

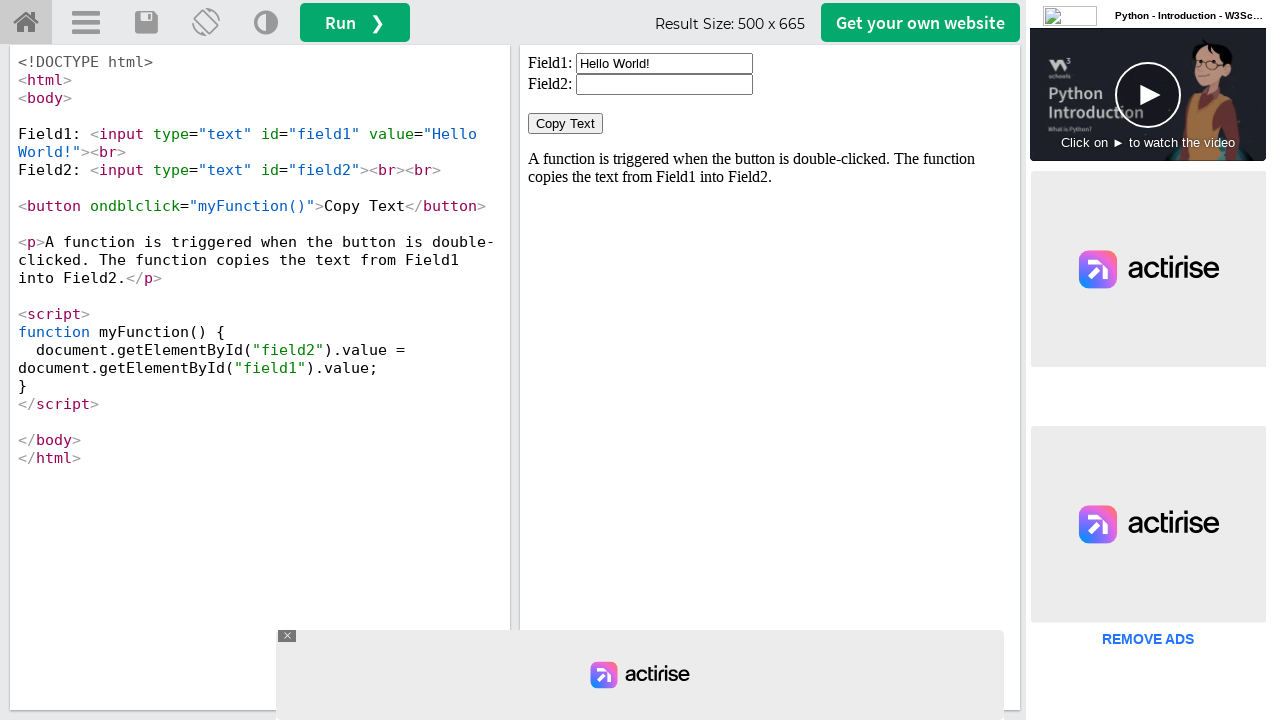

Located iframe with id 'iframeResult'
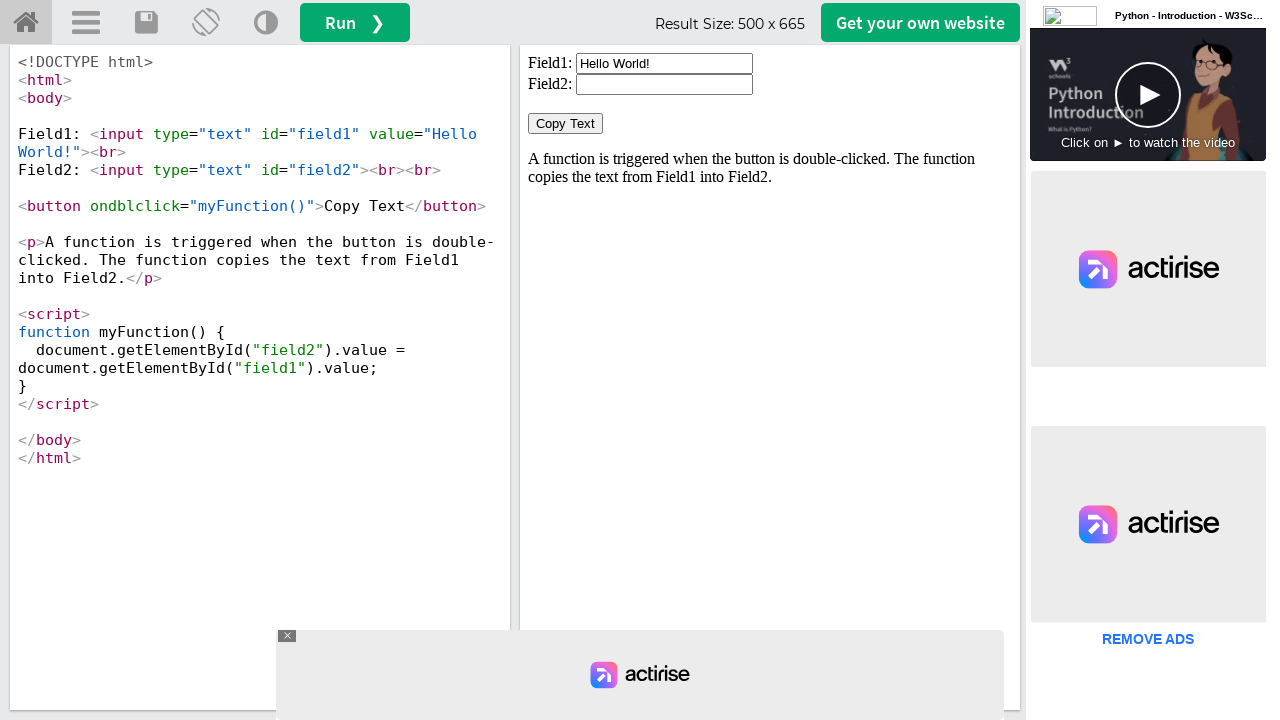

Double-clicked 'Copy Text' button in iframe at (566, 124) on #iframeResult >> internal:control=enter-frame >> xpath=//button[normalize-space(
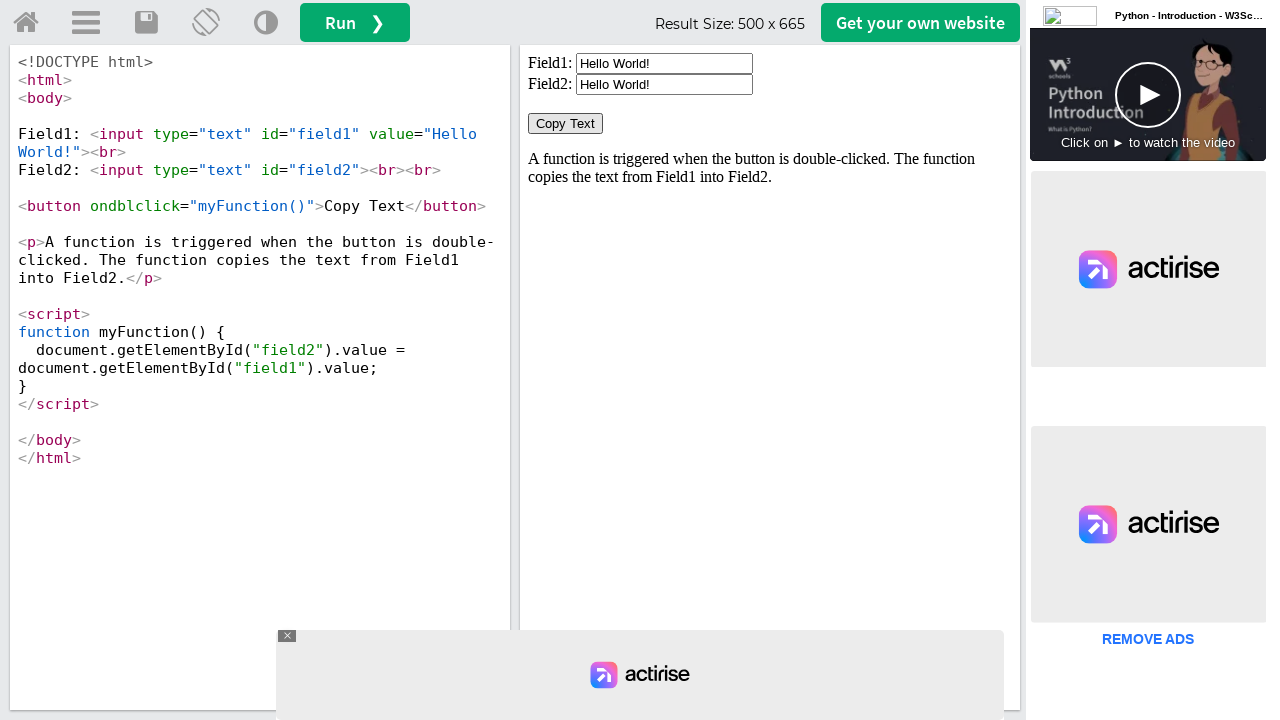

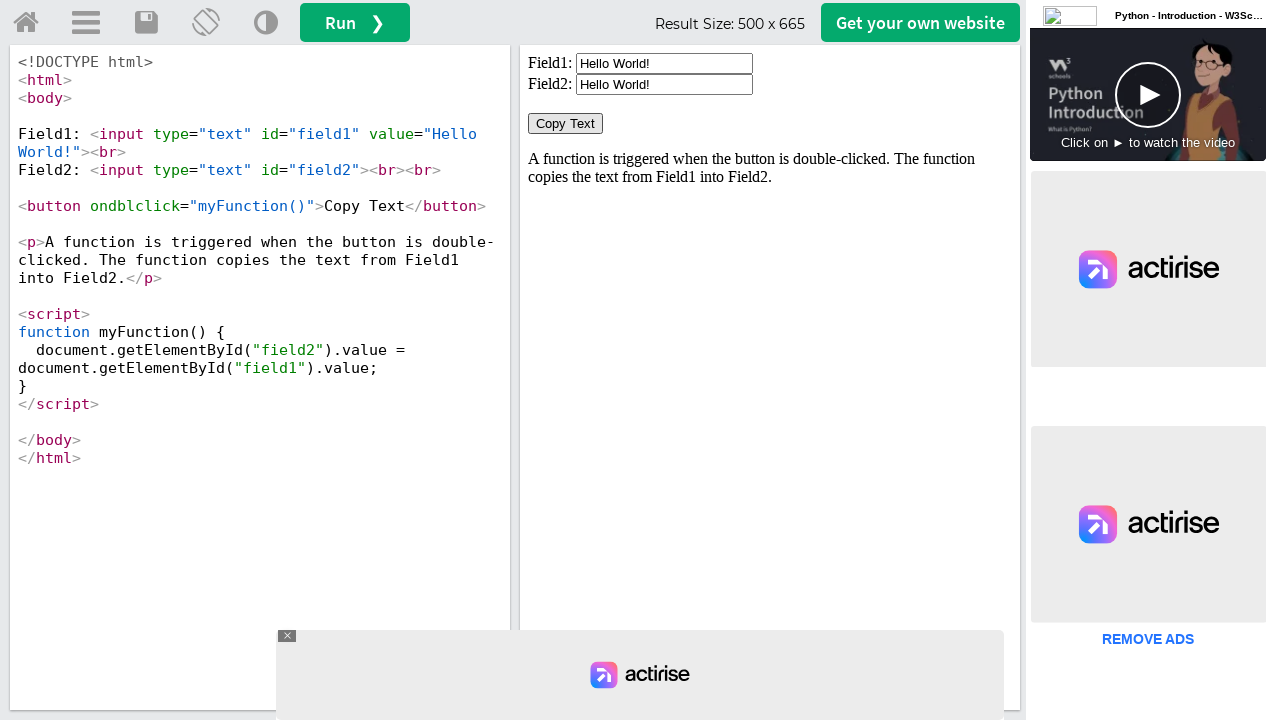